Tests a registration form by filling in required fields (first name, last name, email) and verifying successful registration message

Starting URL: https://suninjuly.github.io/registration1.html

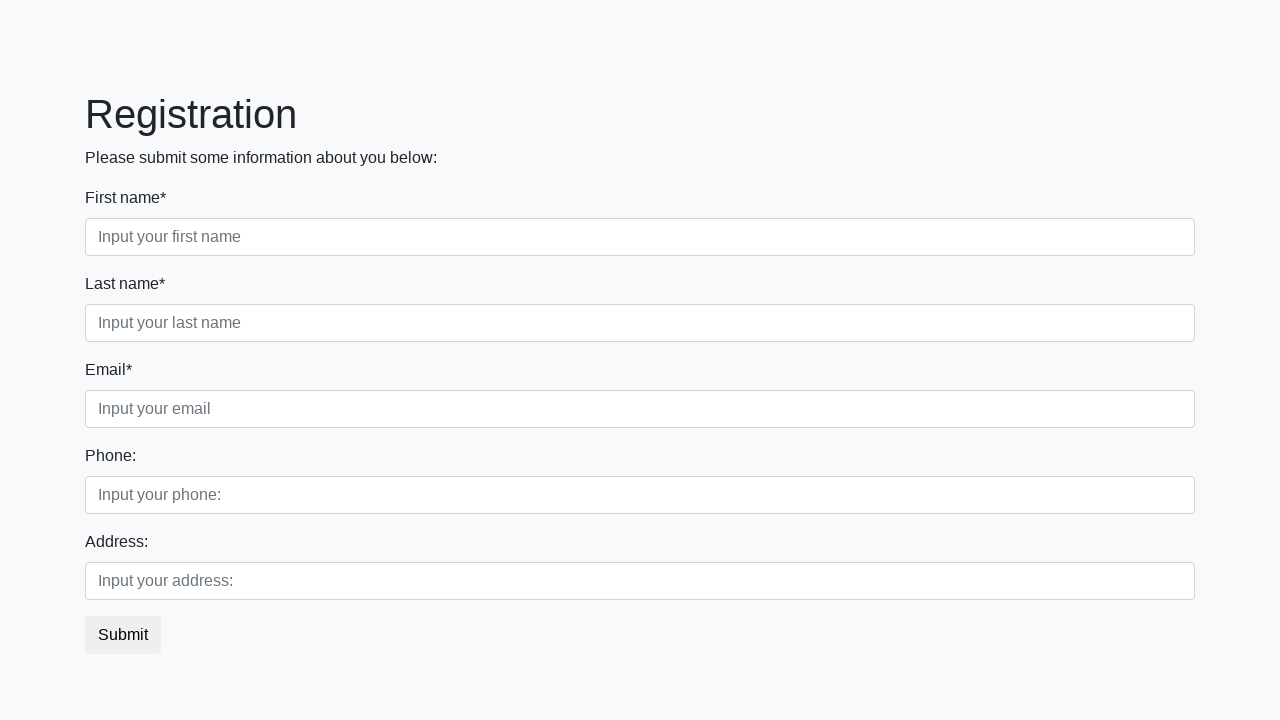

Filled first name field with 'Ivan' on input.form-control.first[required]
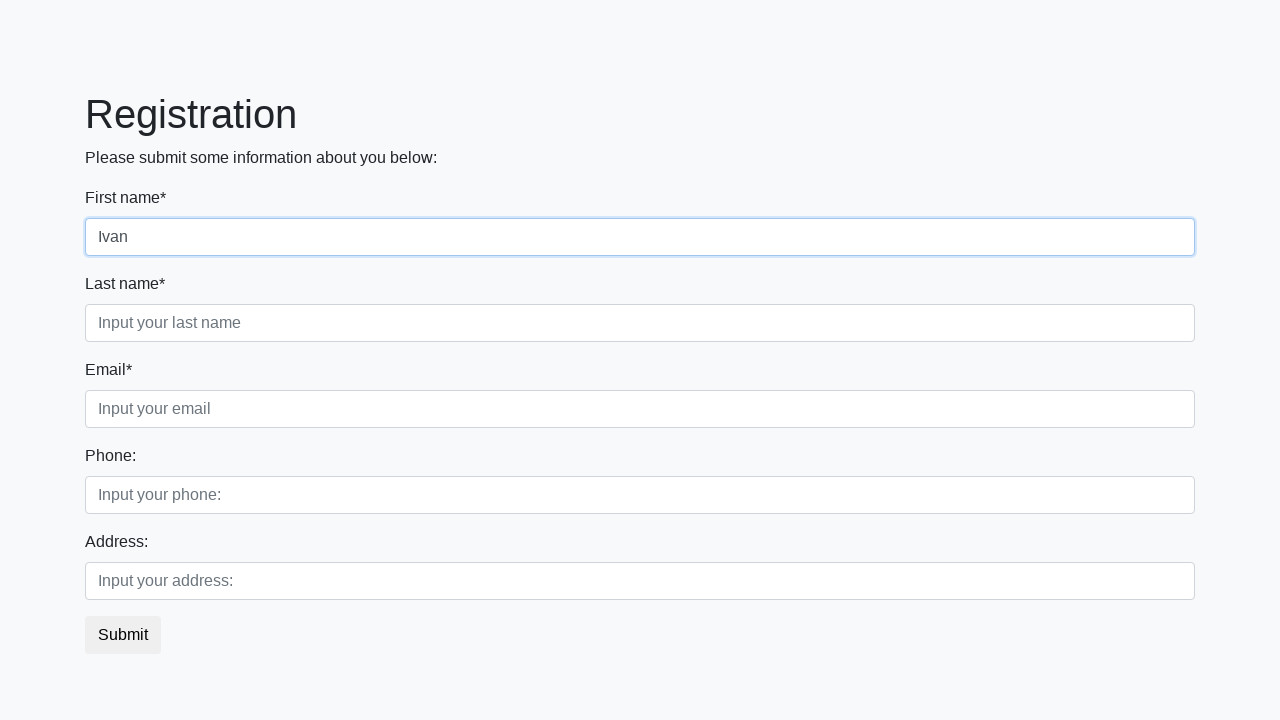

Filled last name field with 'Petrov' on input.form-control.second[required]
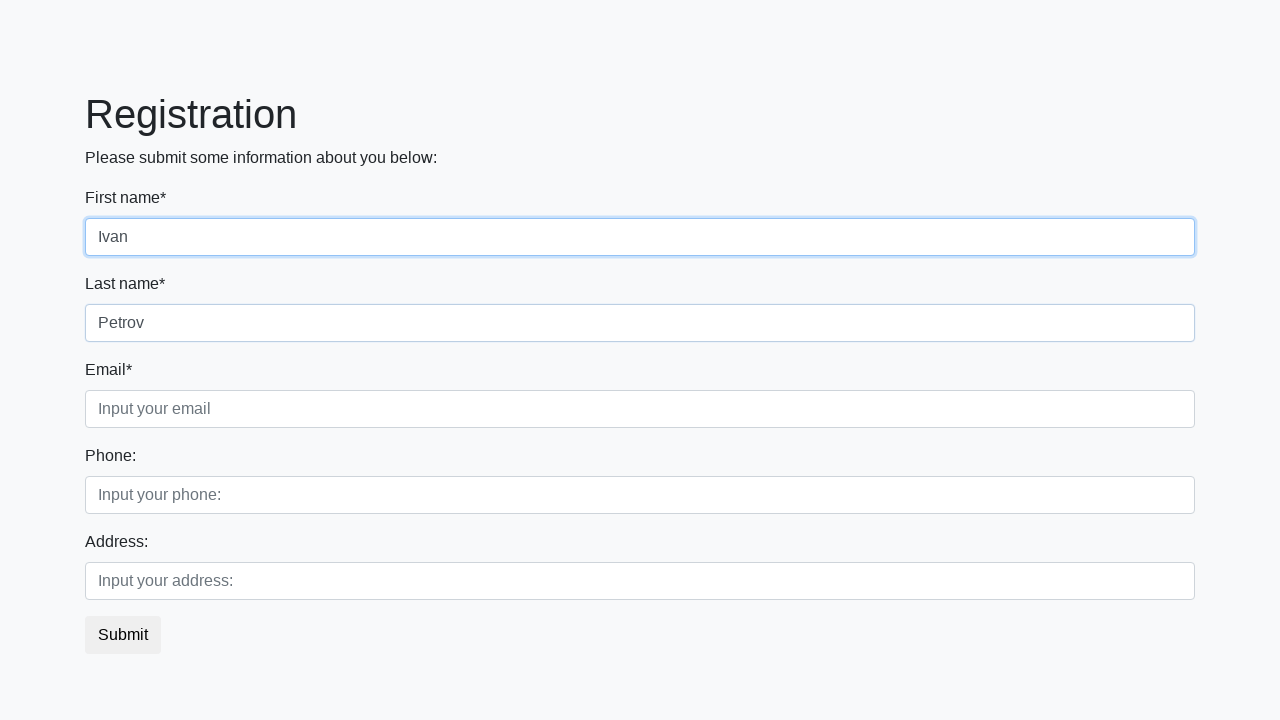

Filled email field with 'Smolensk@mail.ru' on input.form-control.third[required]
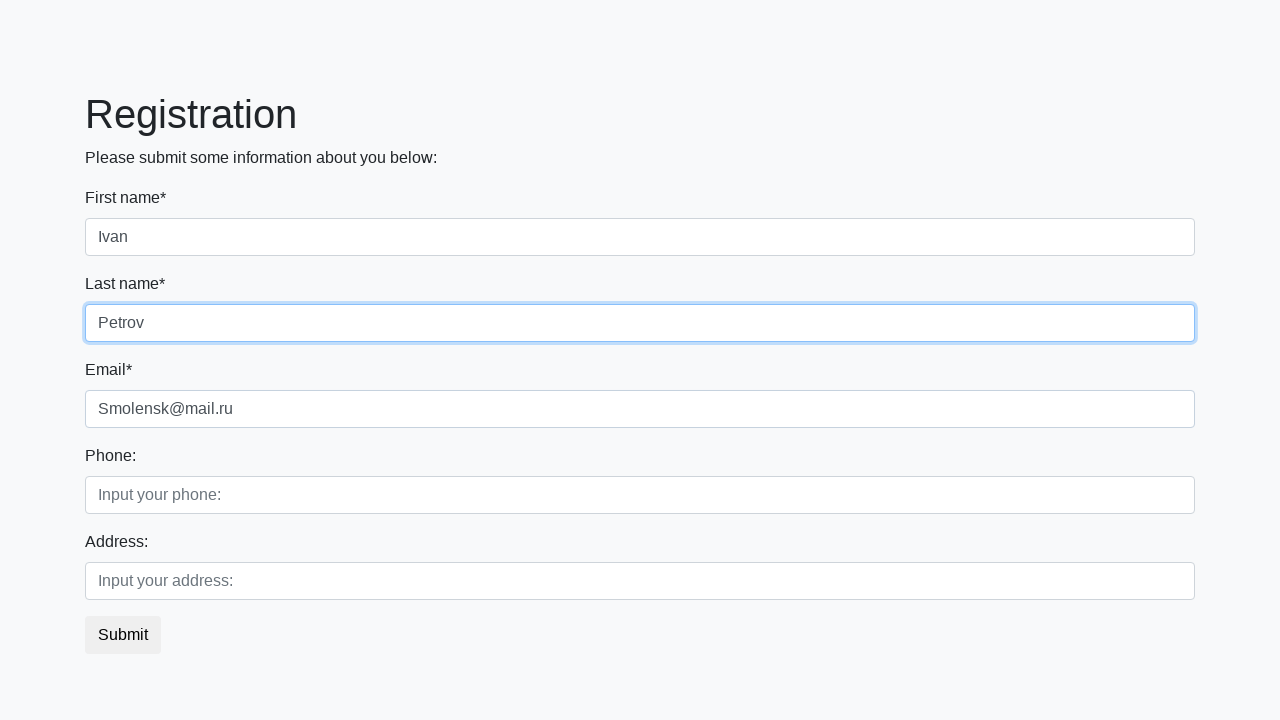

Clicked submit button to register at (123, 635) on button.btn
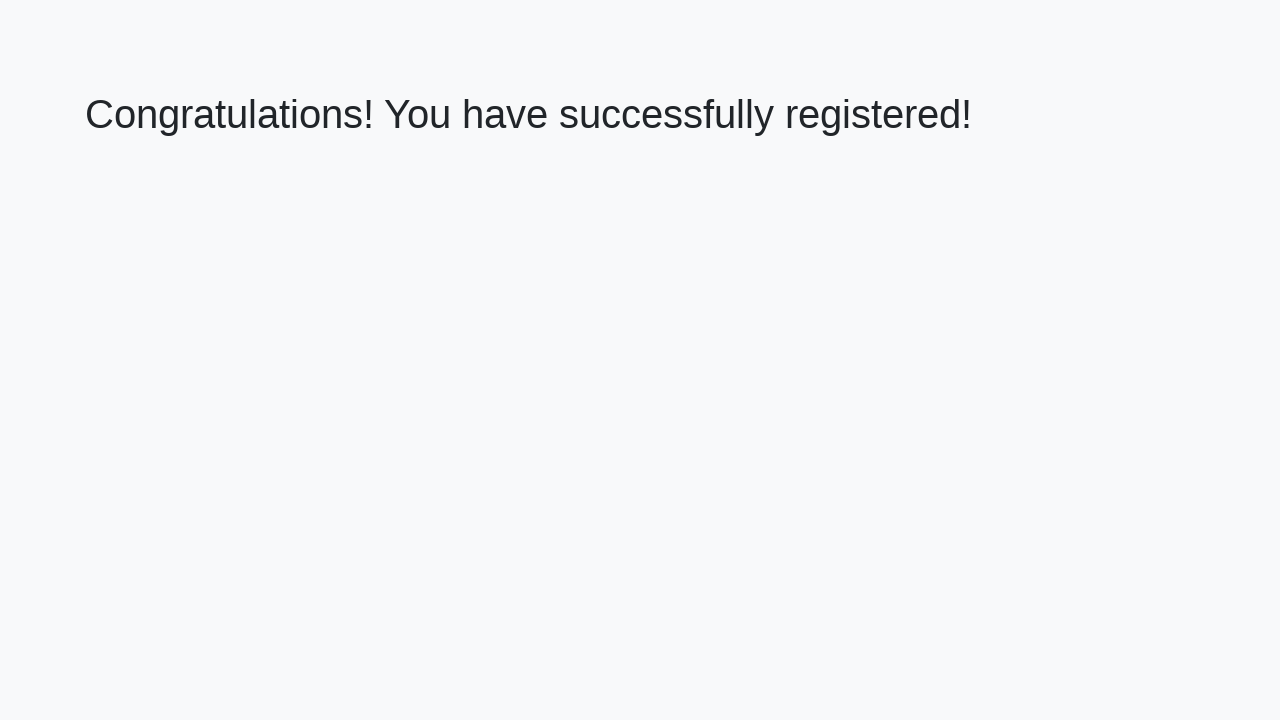

Success page loaded with h1 element
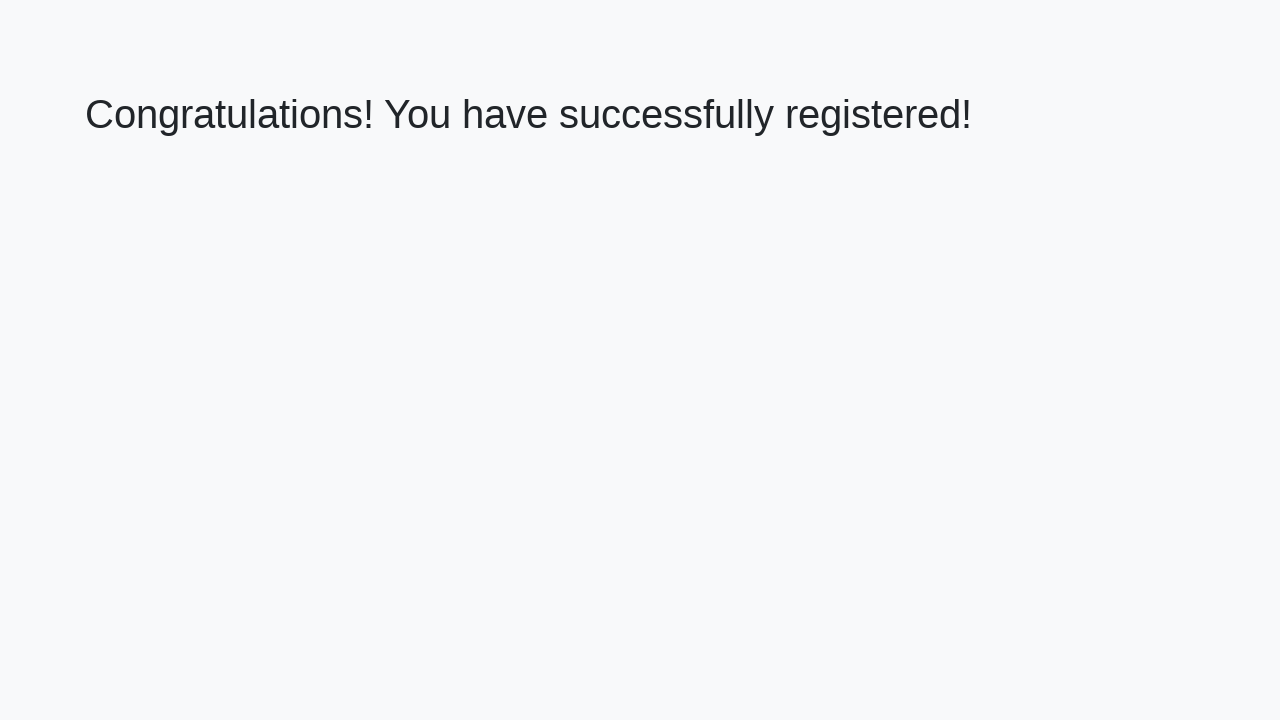

Retrieved success message text content
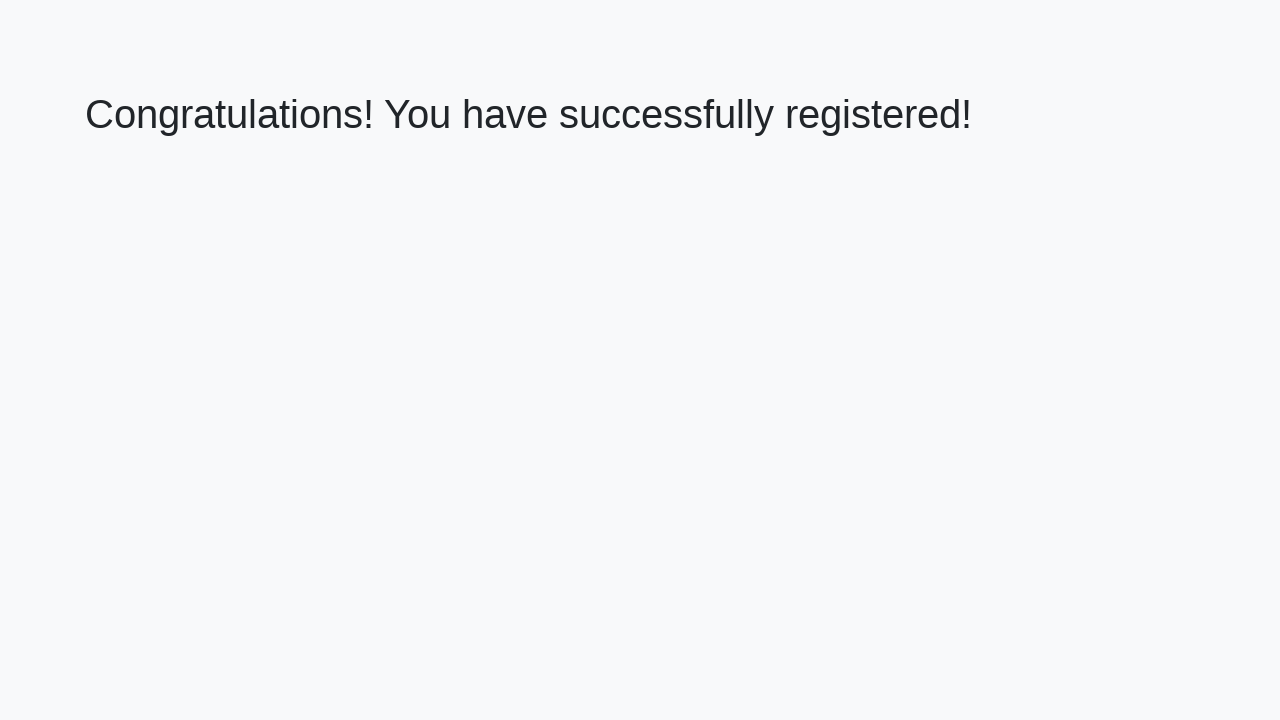

Verified success message: 'Congratulations! You have successfully registered!'
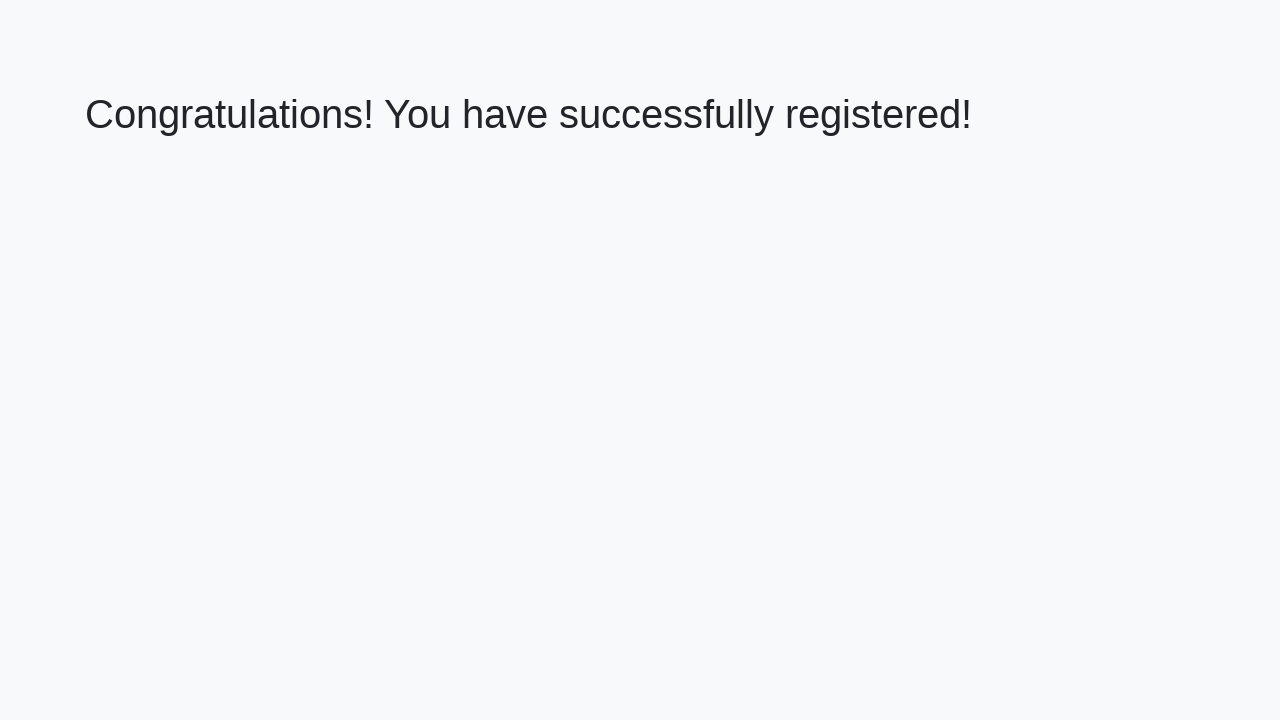

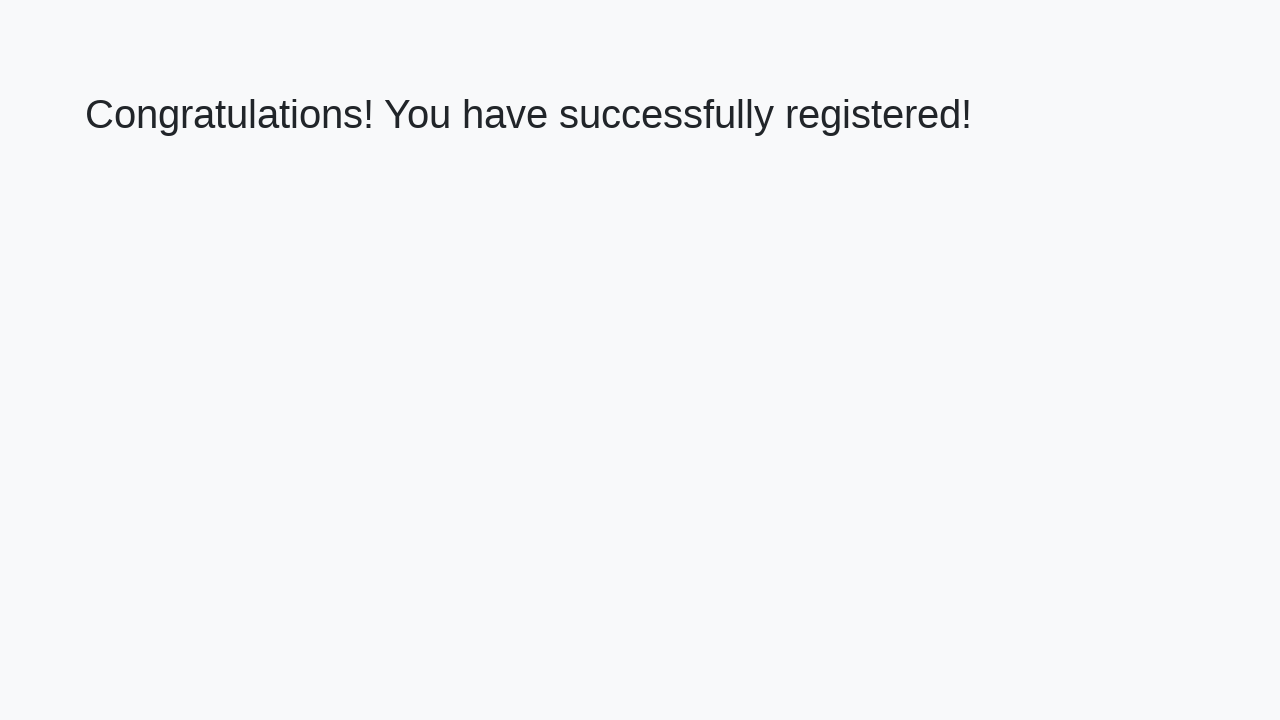